Navigates to Edureka website and clicks on the Courses link, then performs keyboard navigation using arrow down and tab keys

Starting URL: https://www.edureka.co

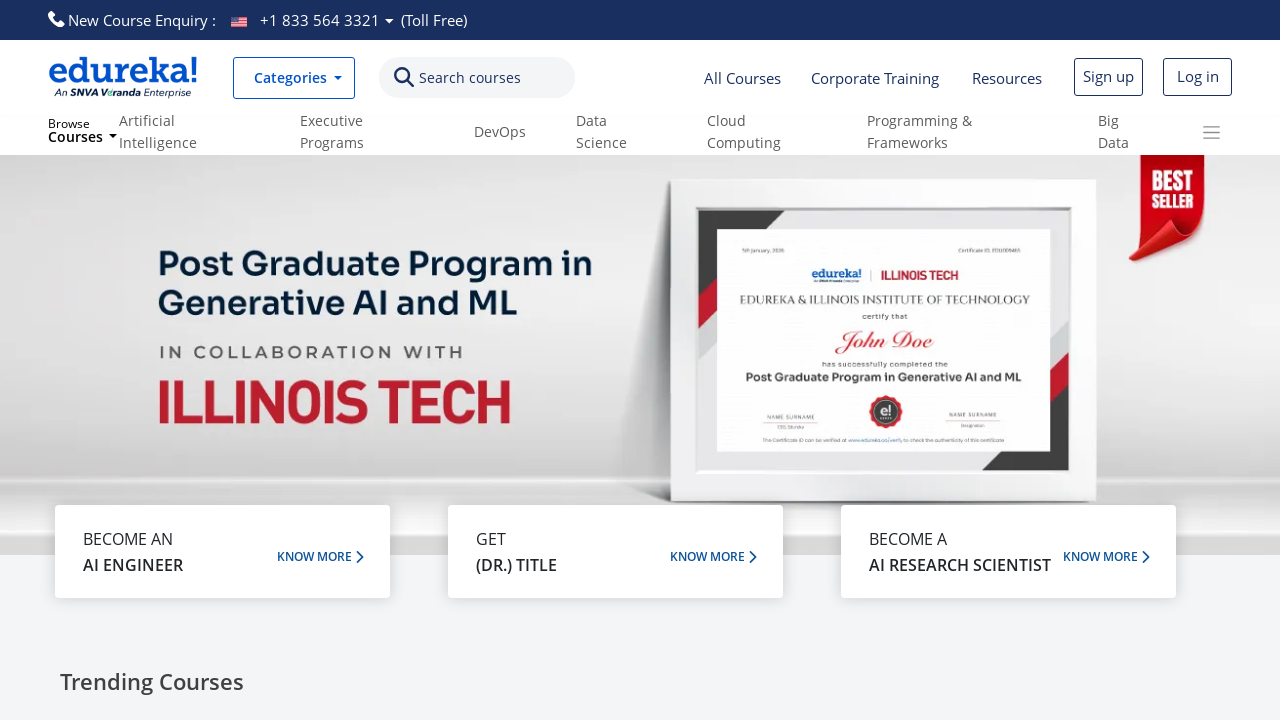

Clicked on Courses link on Edureka website at (470, 78) on text=Courses
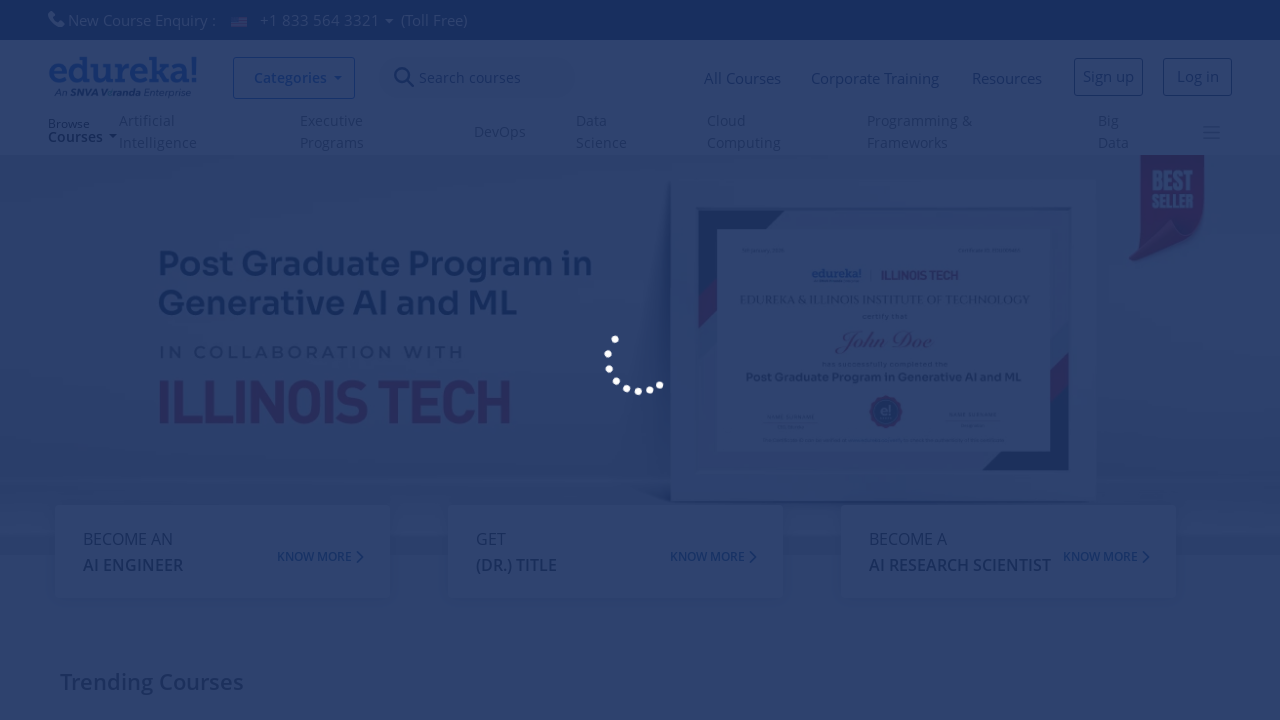

Waited 2 seconds for menu/page to load
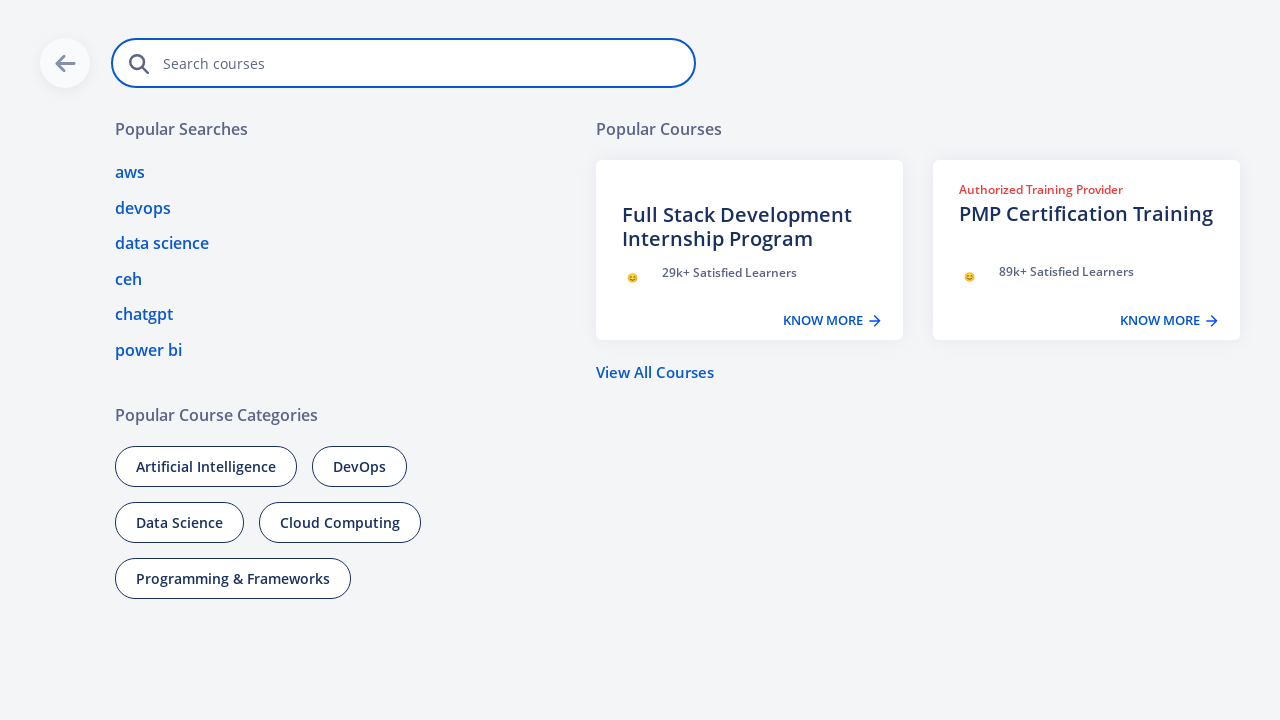

Pressed ArrowDown key for keyboard navigation
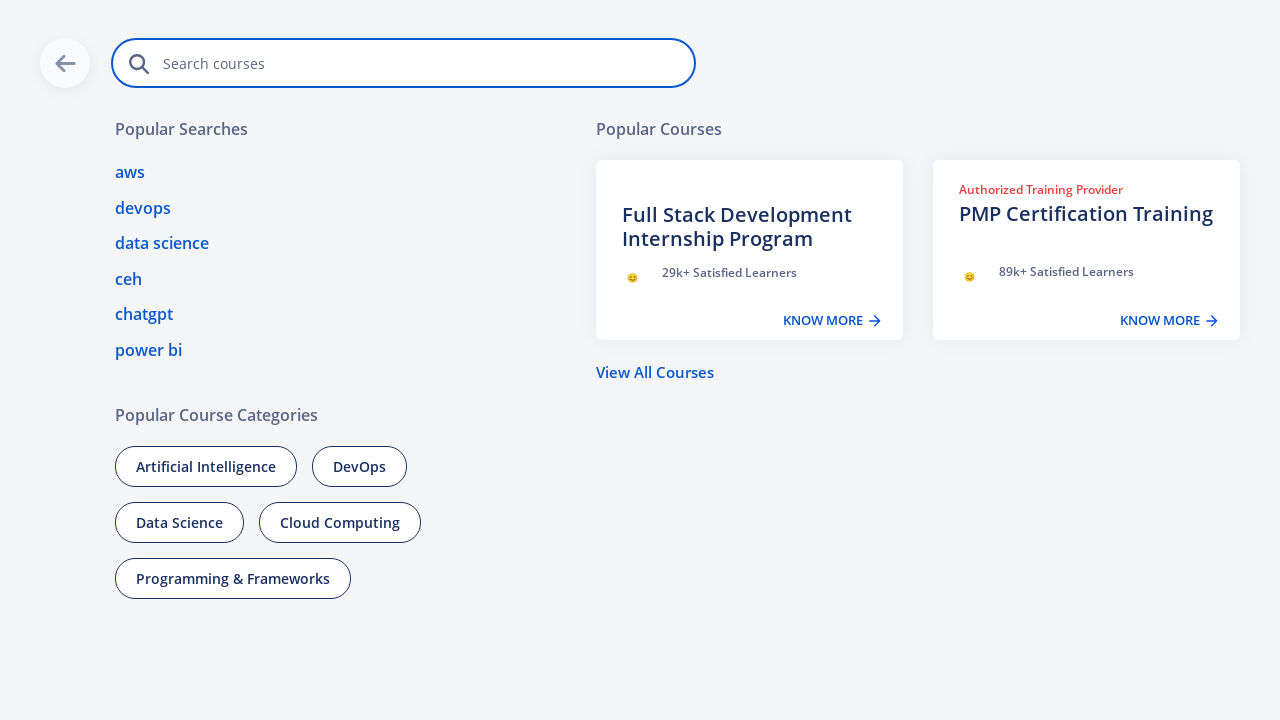

Waited 2 seconds after ArrowDown key press
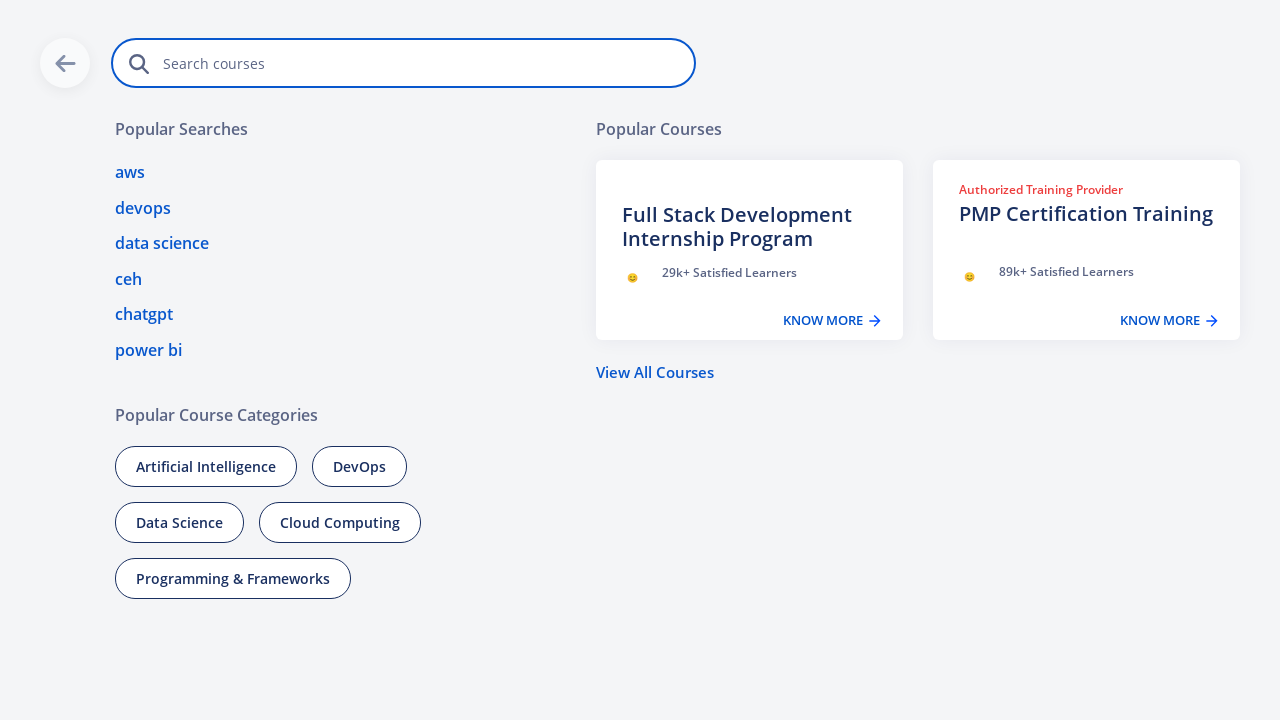

Pressed Tab key for keyboard navigation
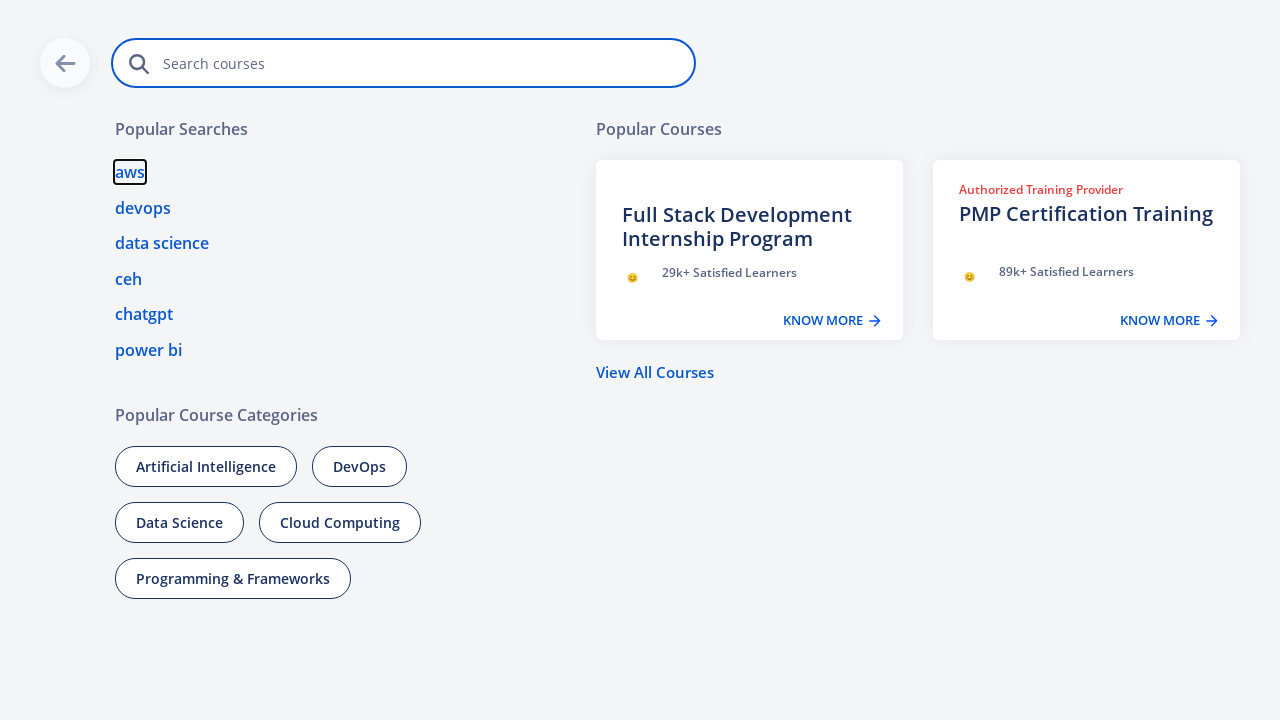

Waited 2 seconds after first Tab key press
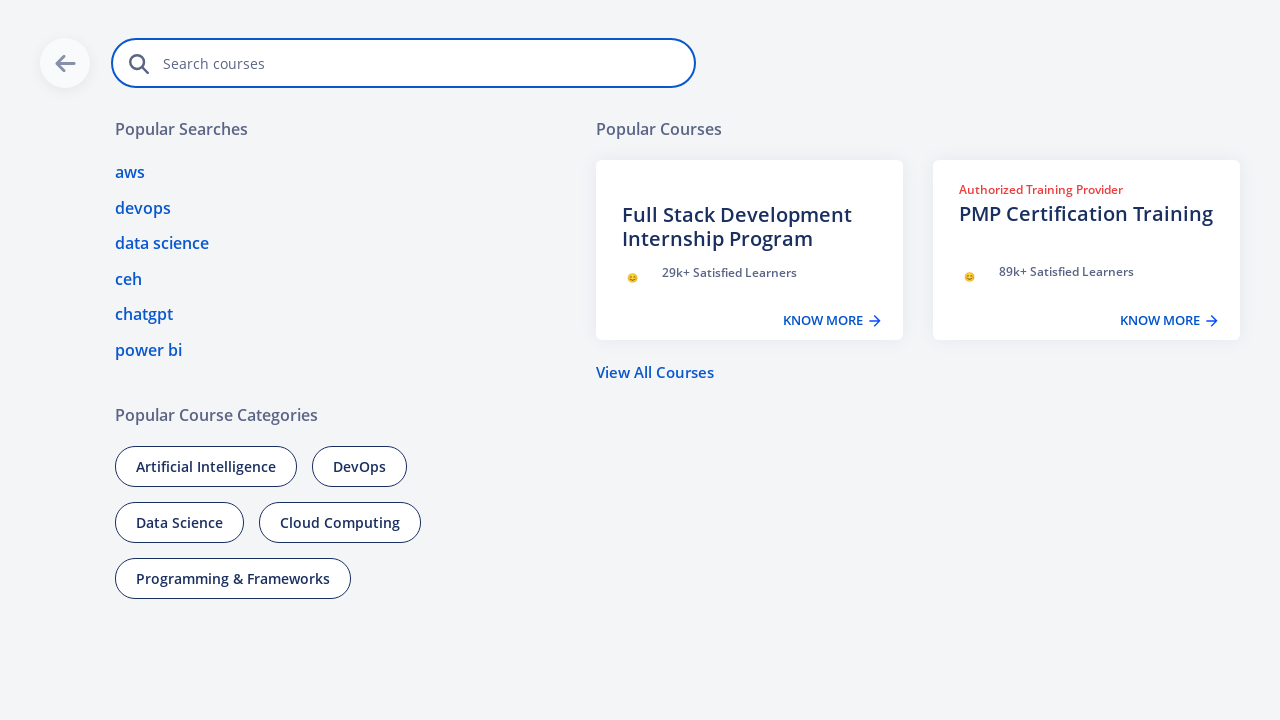

Pressed Tab key for second keyboard navigation
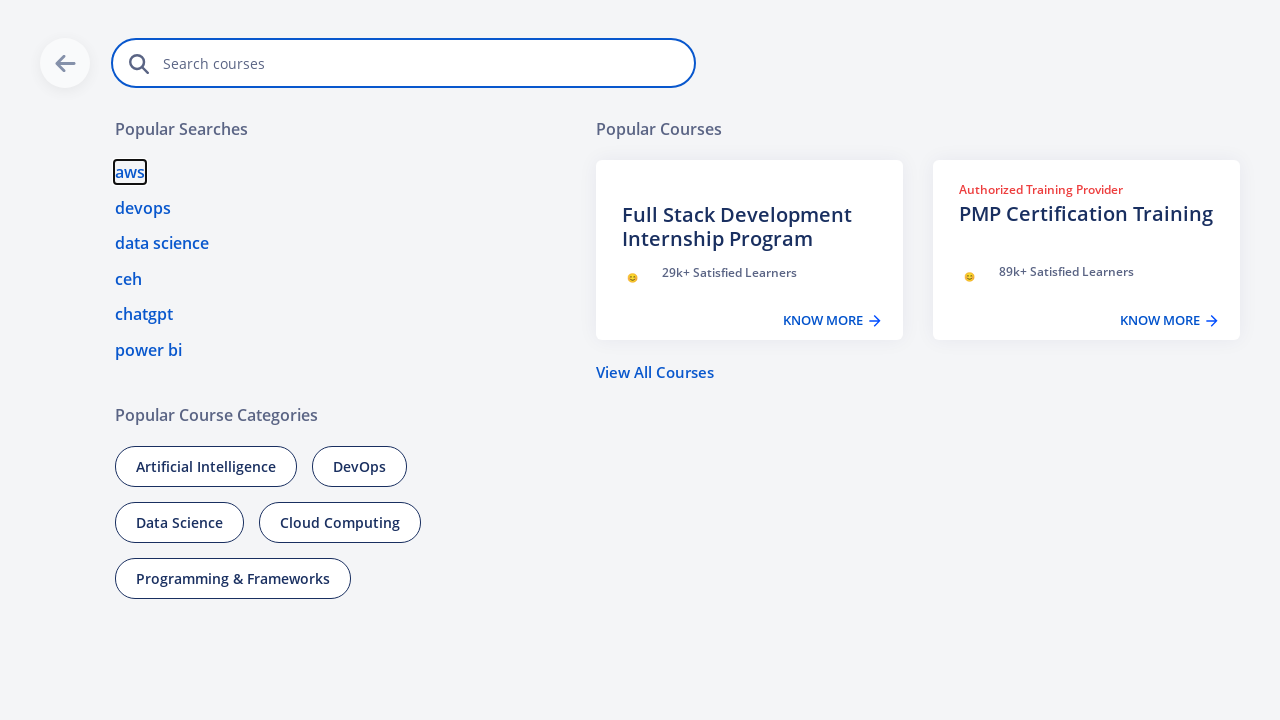

Pressed Tab key for third keyboard navigation
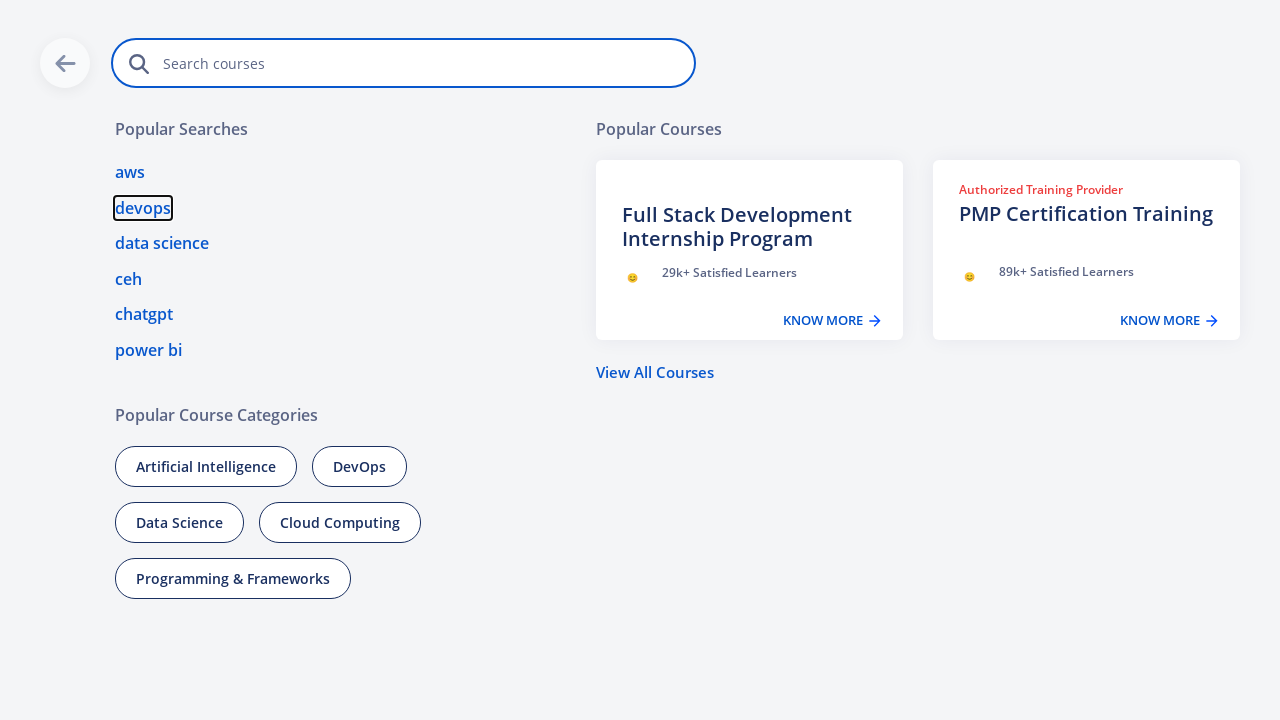

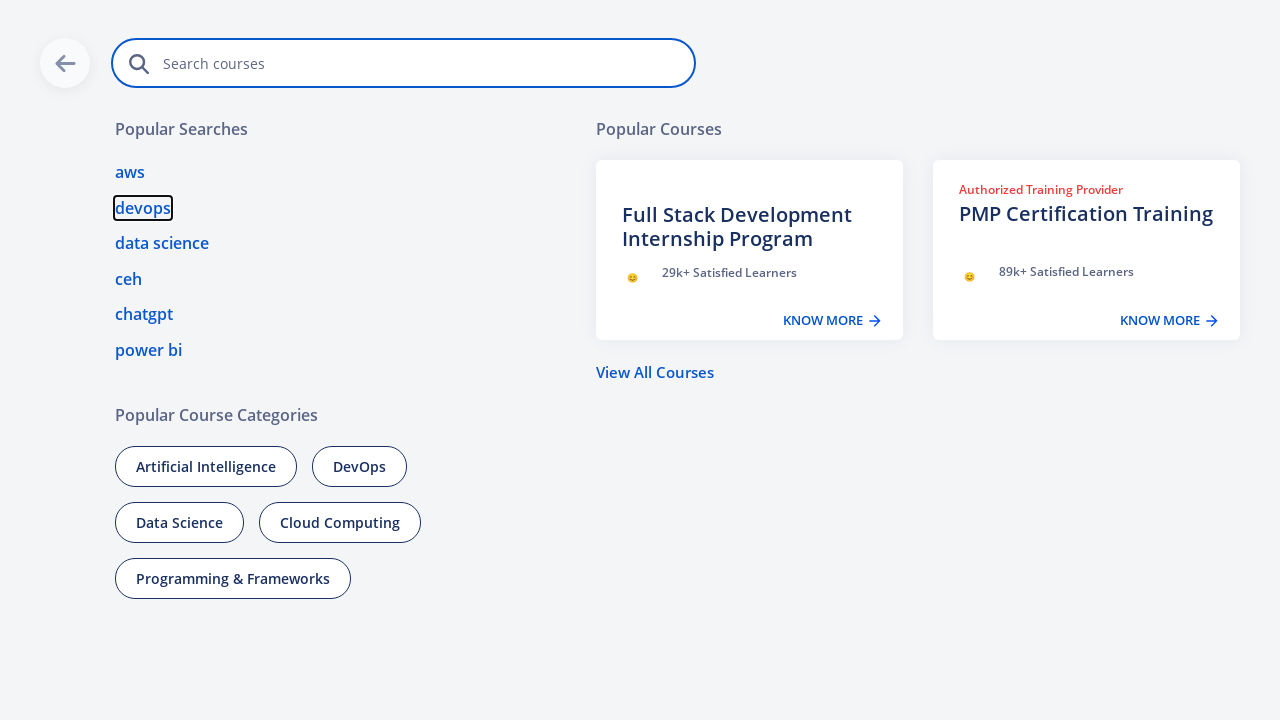